Navigates to GitHub's homepage and verifies the page loads successfully by checking the page title

Starting URL: https://github.com

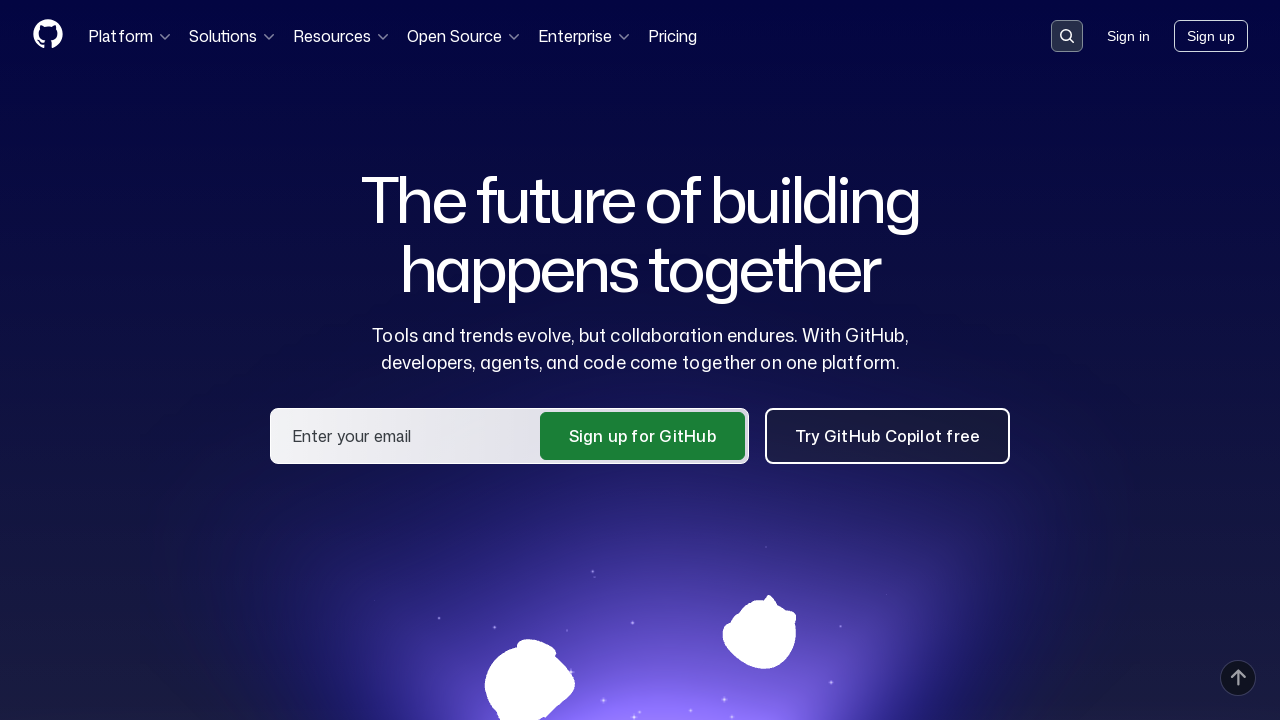

Navigated to GitHub homepage
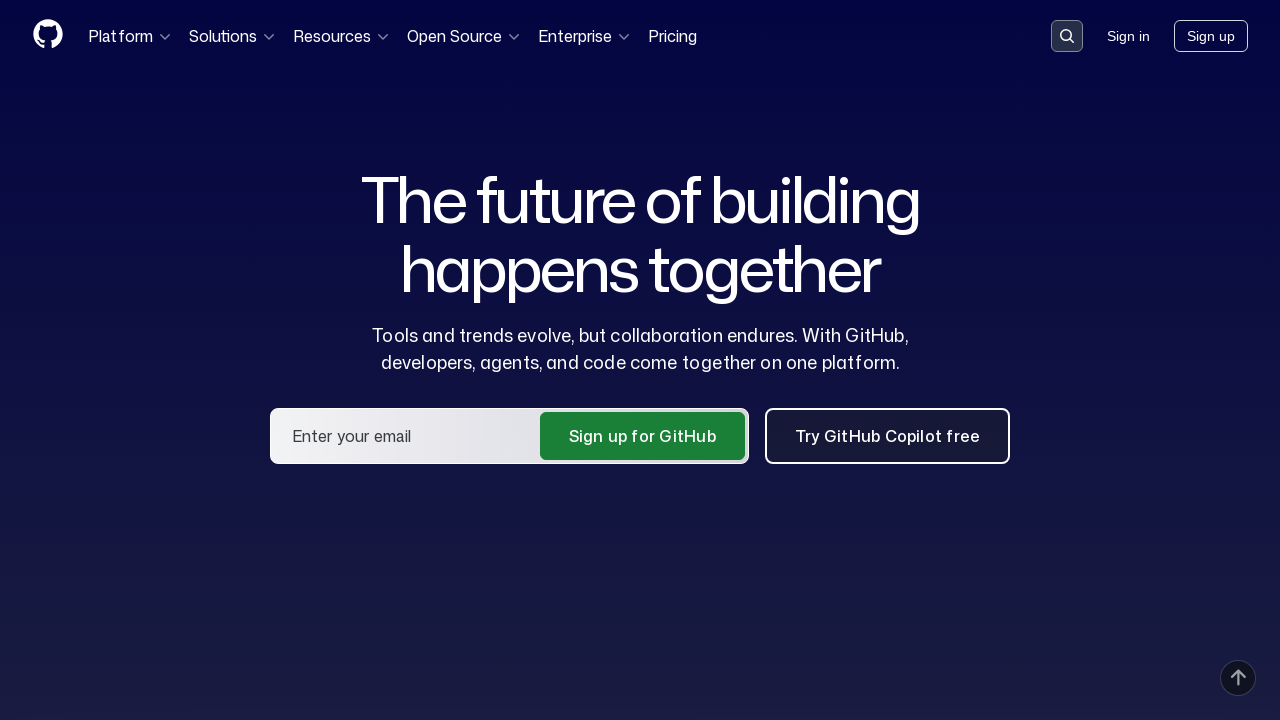

Page DOM content loaded
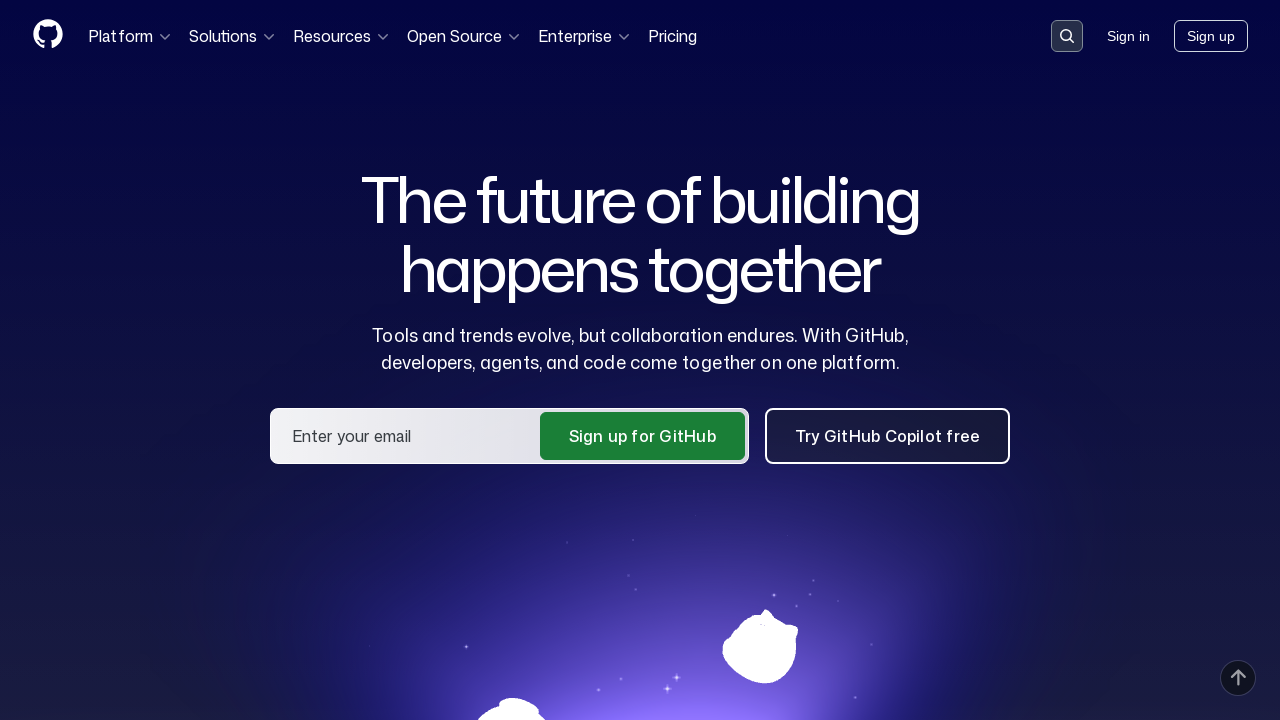

Retrieved page title: GitHub · Change is constant. GitHub keeps you ahead. · GitHub
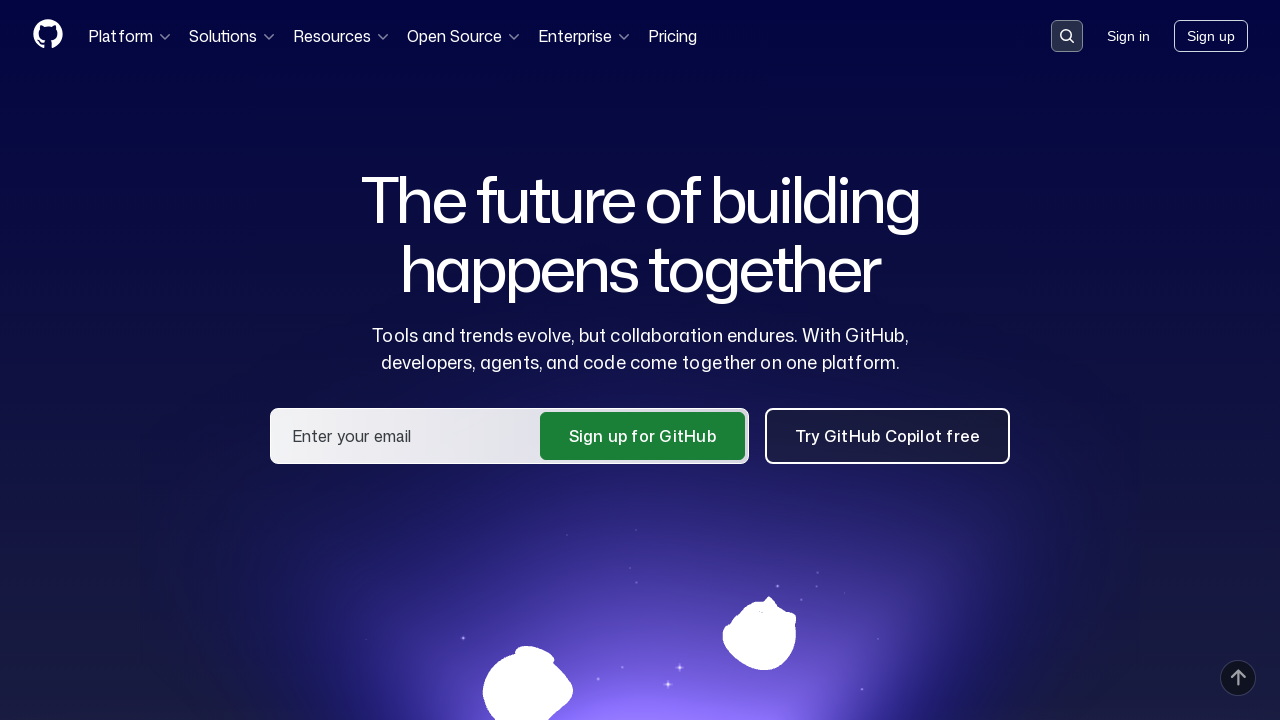

Verified page title contains 'GitHub'
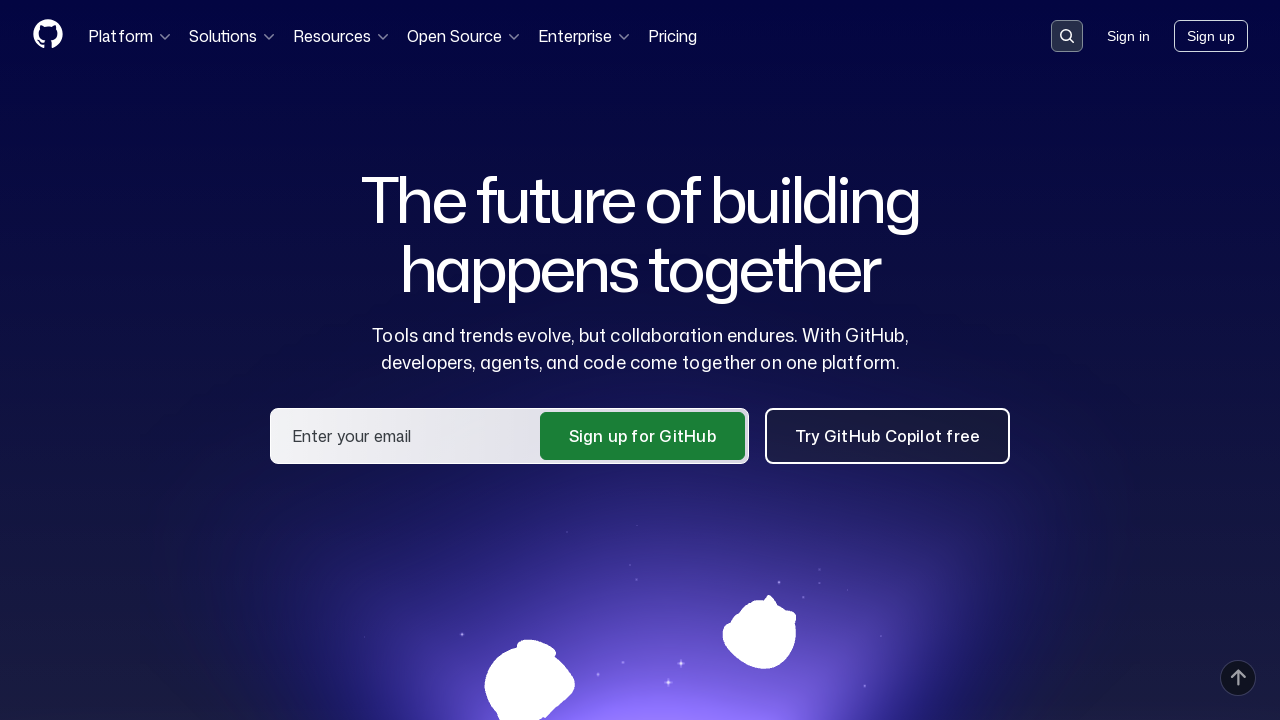

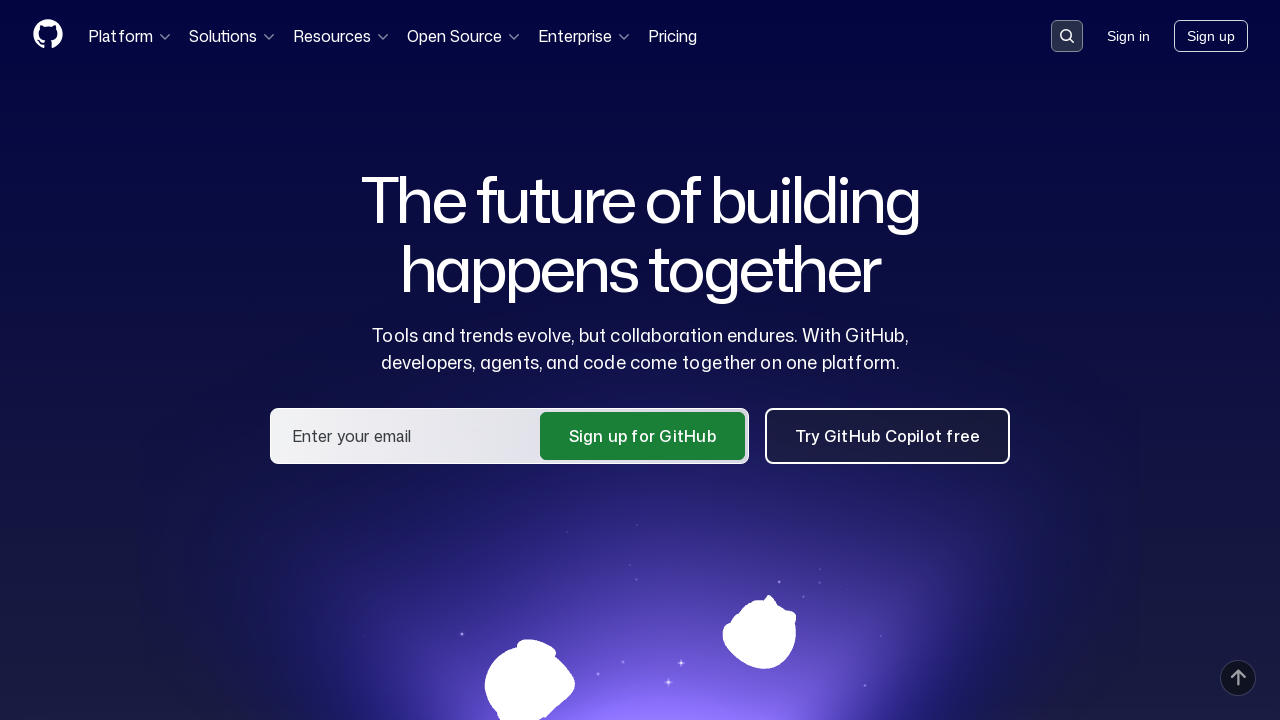